Tests jQuery UI slider by switching to an iframe and moving the slider handle 200 pixels to the right using click, hold, and drag actions.

Starting URL: https://jqueryui.com/slider/

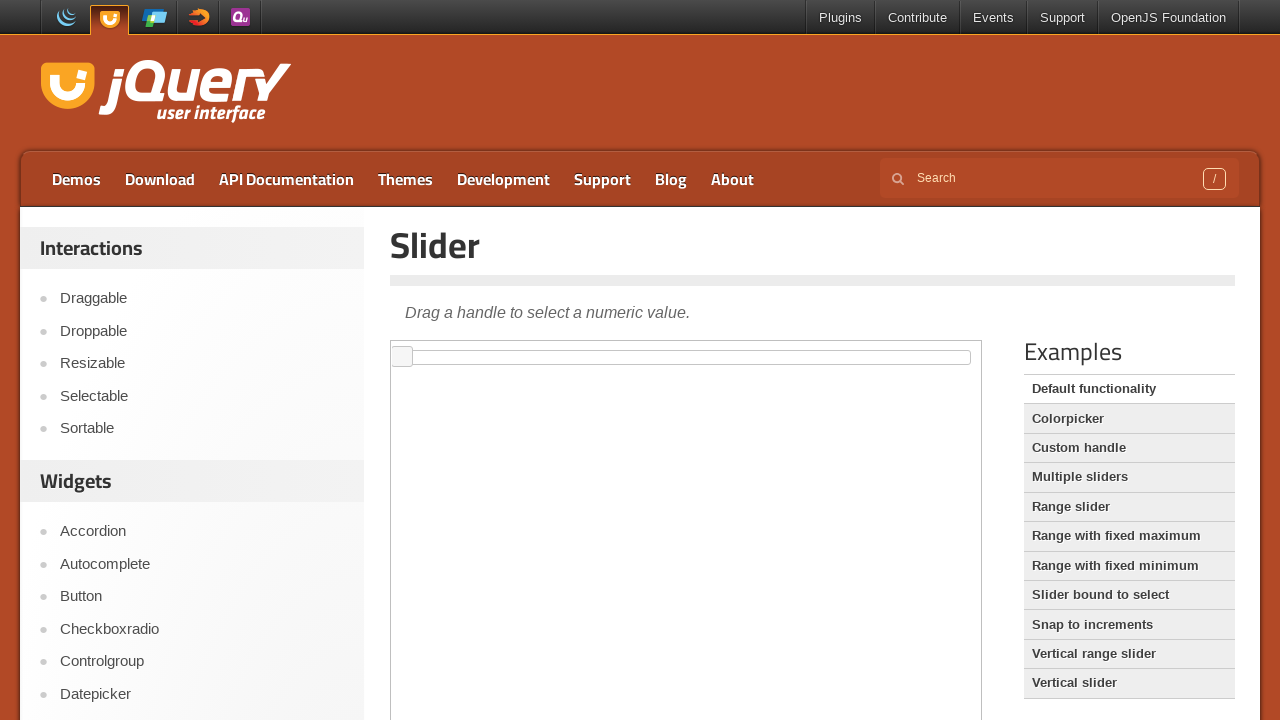

Navigated to jQuery UI slider demo page
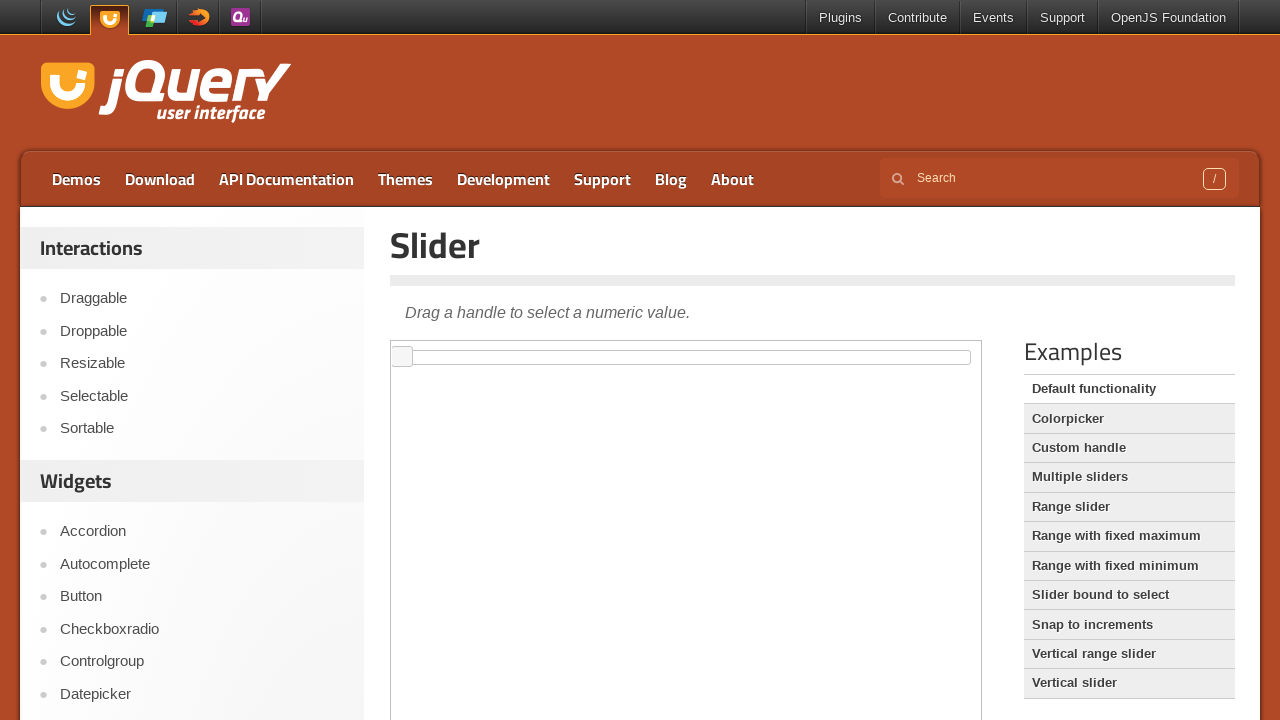

Located and switched to slider demo iframe
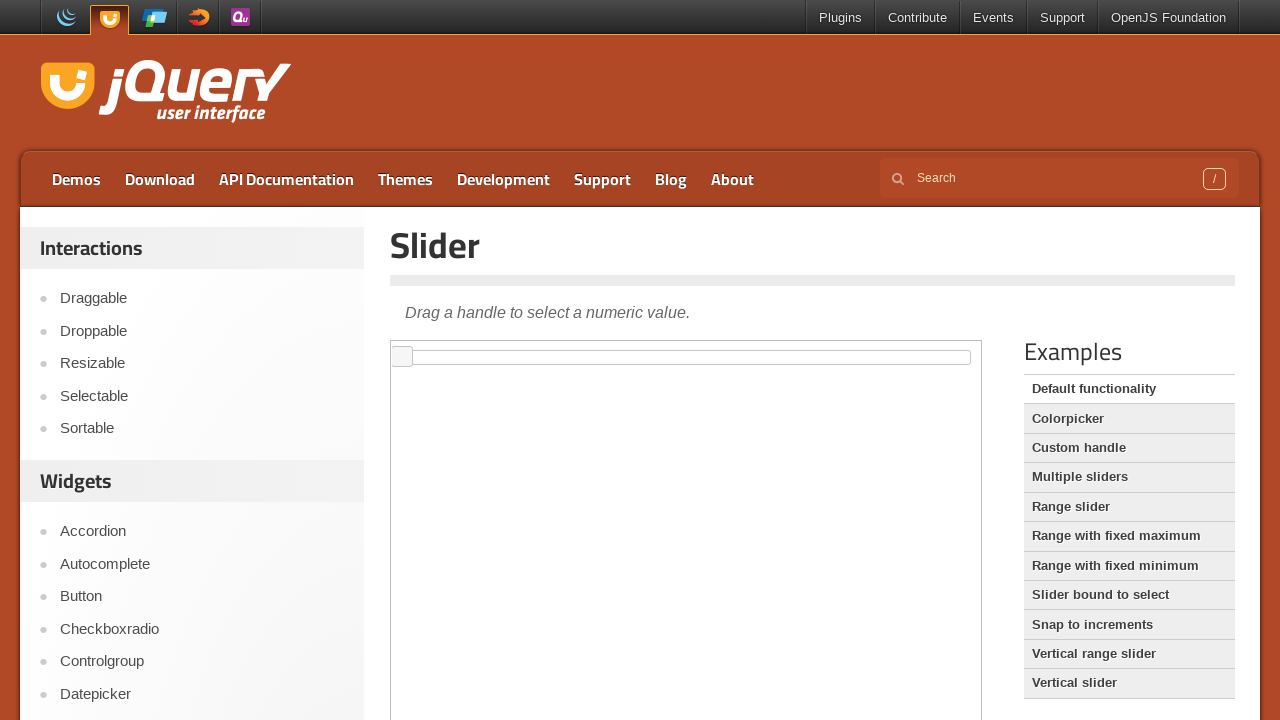

Located slider handle element
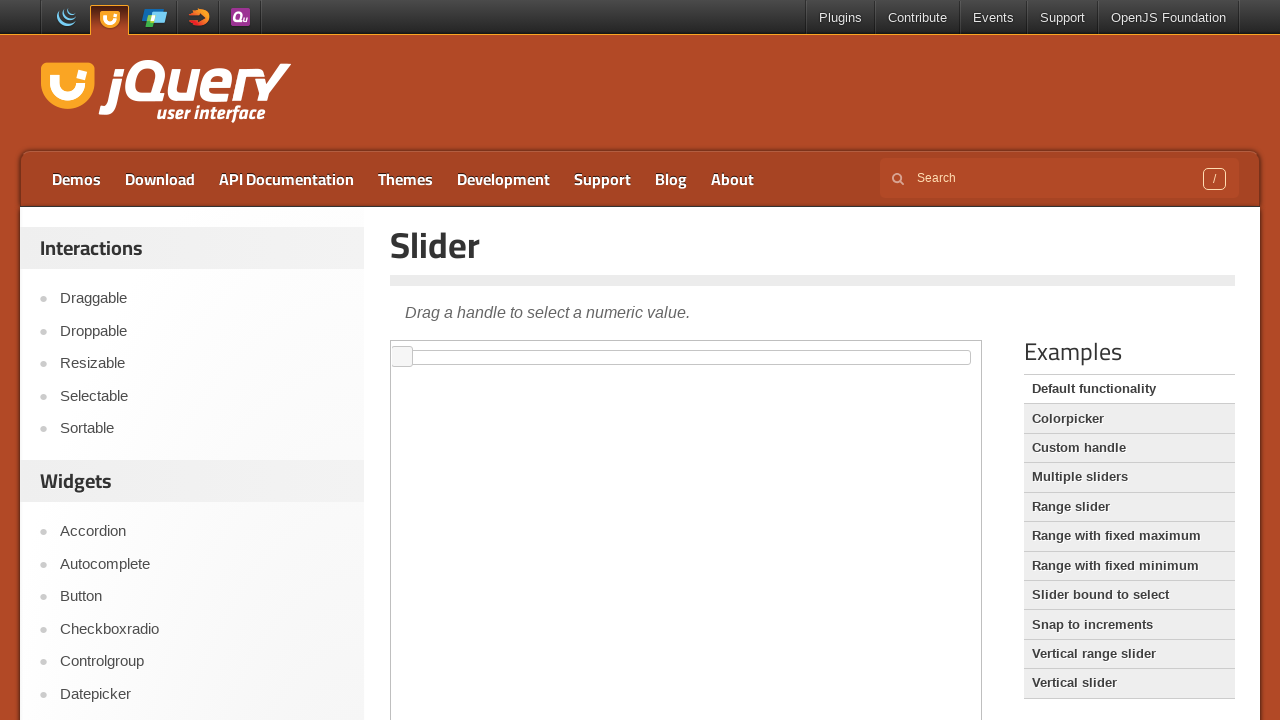

Retrieved slider handle bounding box coordinates
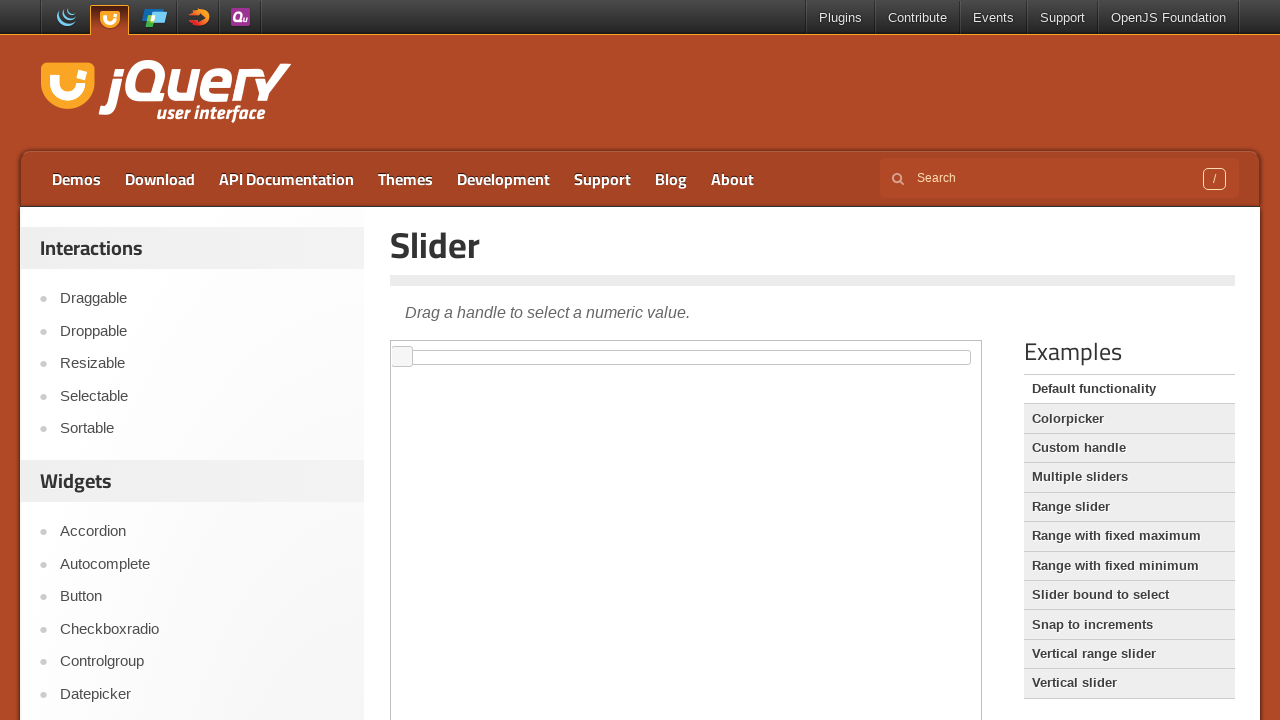

Moved mouse to slider handle position at (402, 357)
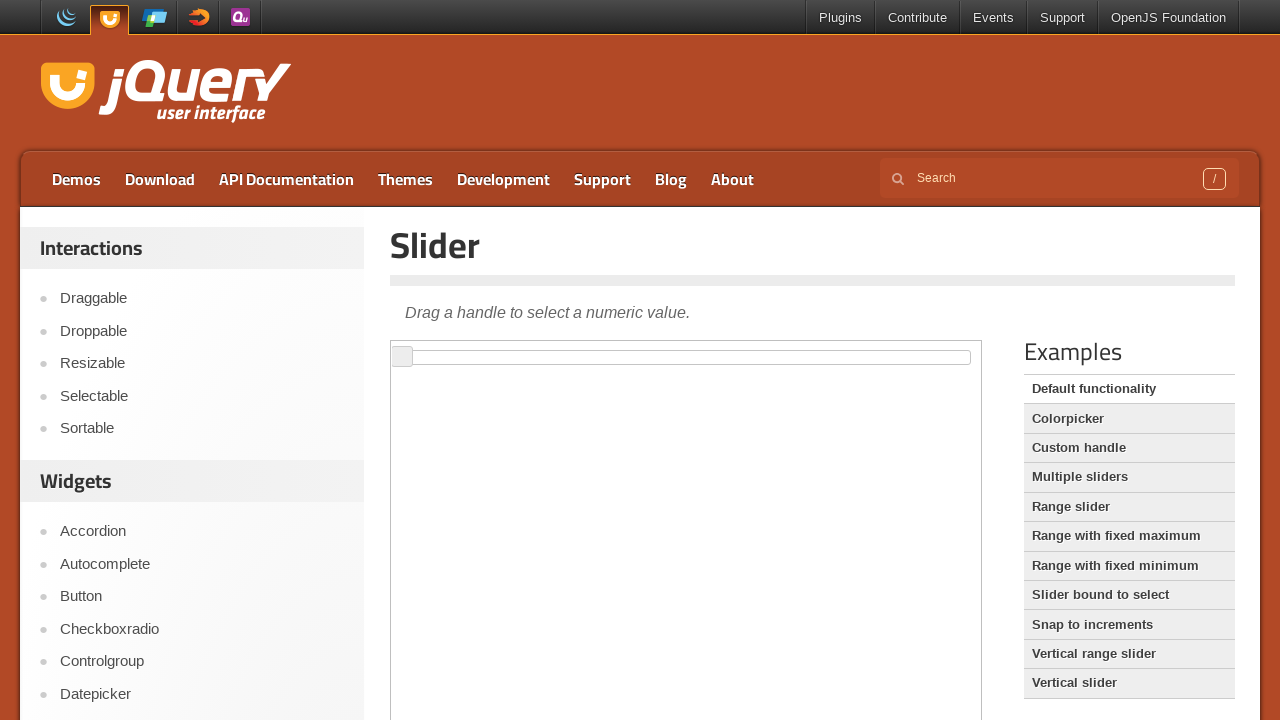

Pressed mouse button down on slider handle at (402, 357)
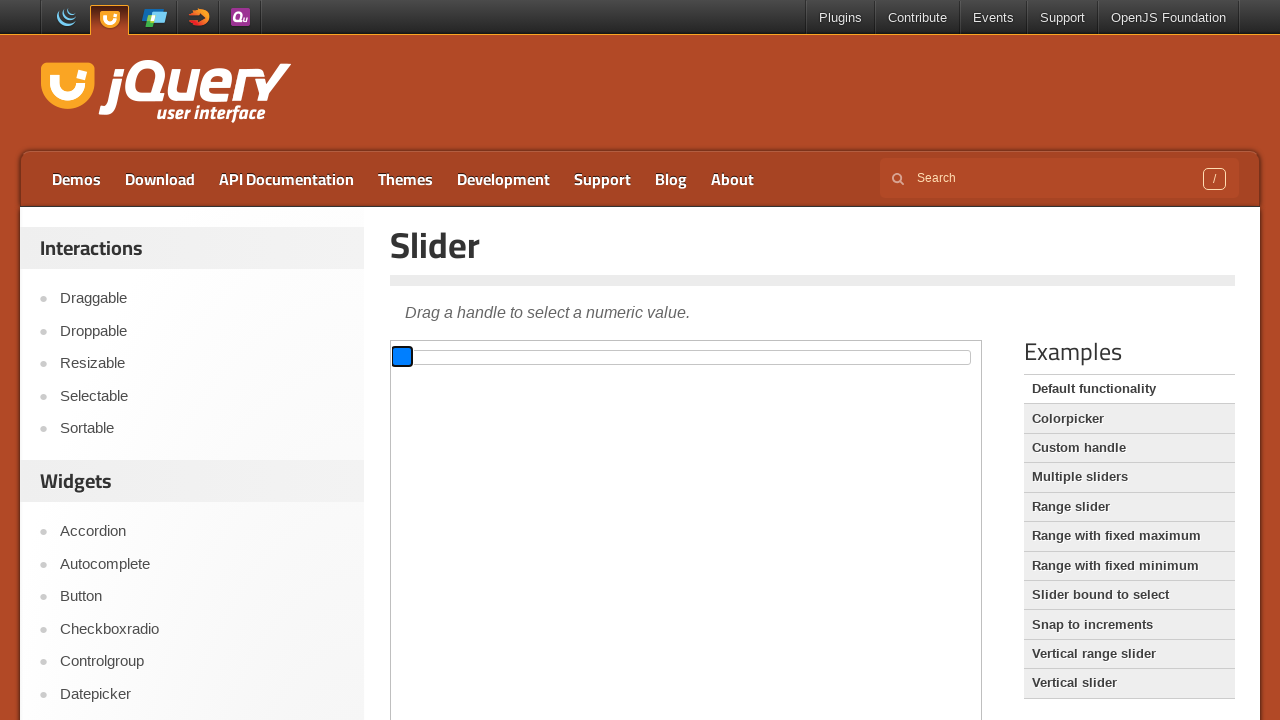

Dragged slider handle 200 pixels to the right at (602, 357)
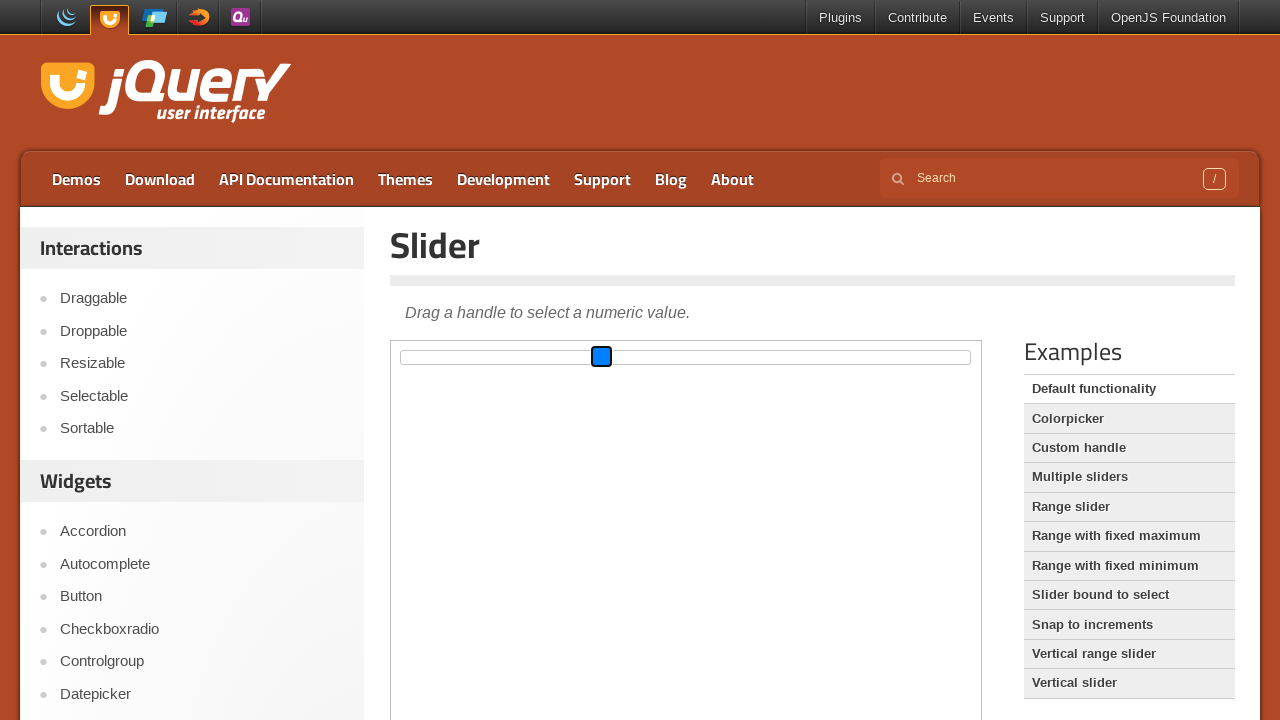

Released mouse button, slider drag completed at (602, 357)
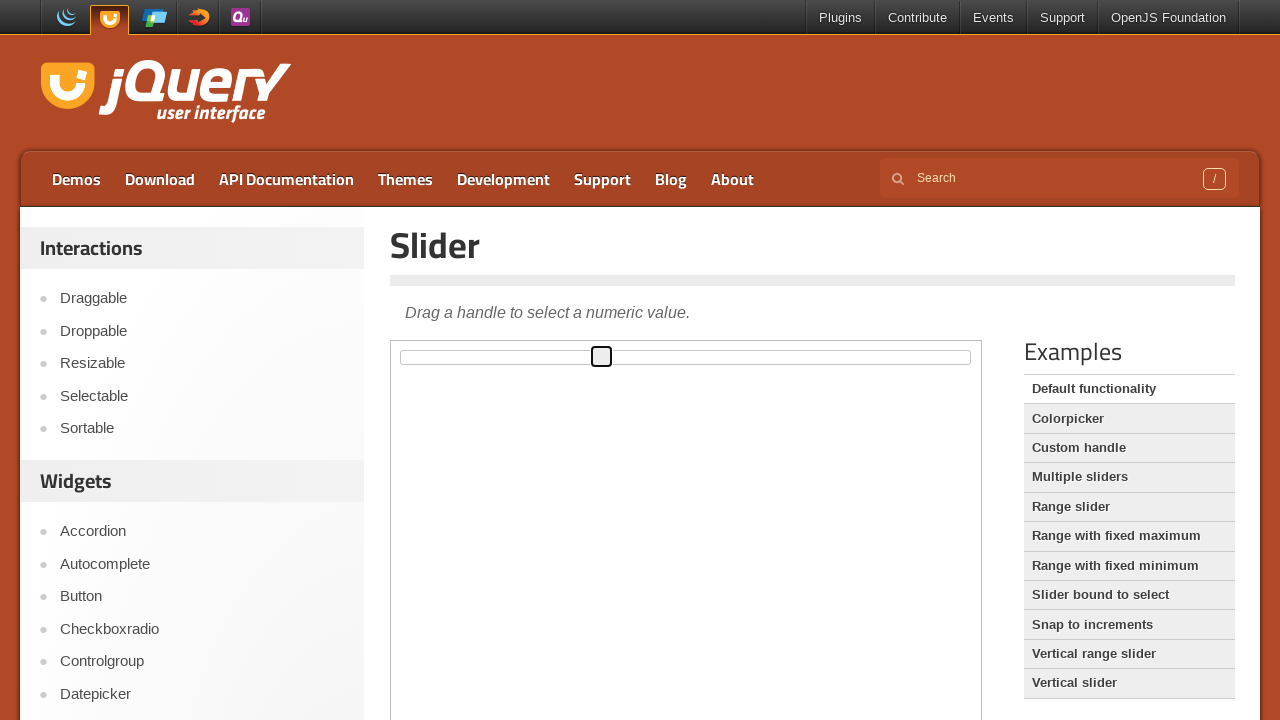

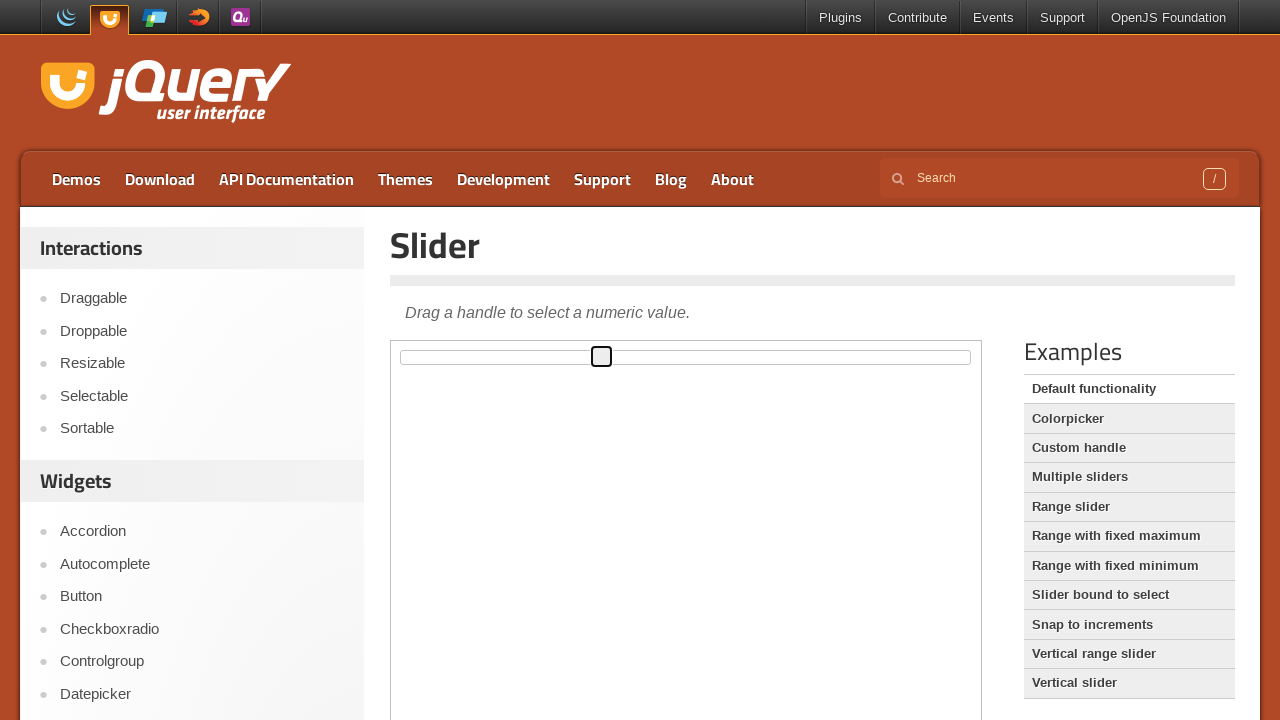